Tests window handling functionality by navigating through DemoQA site, opening a new tab, verifying content in the new tab, and switching back to the original tab

Starting URL: https://demoqa.com

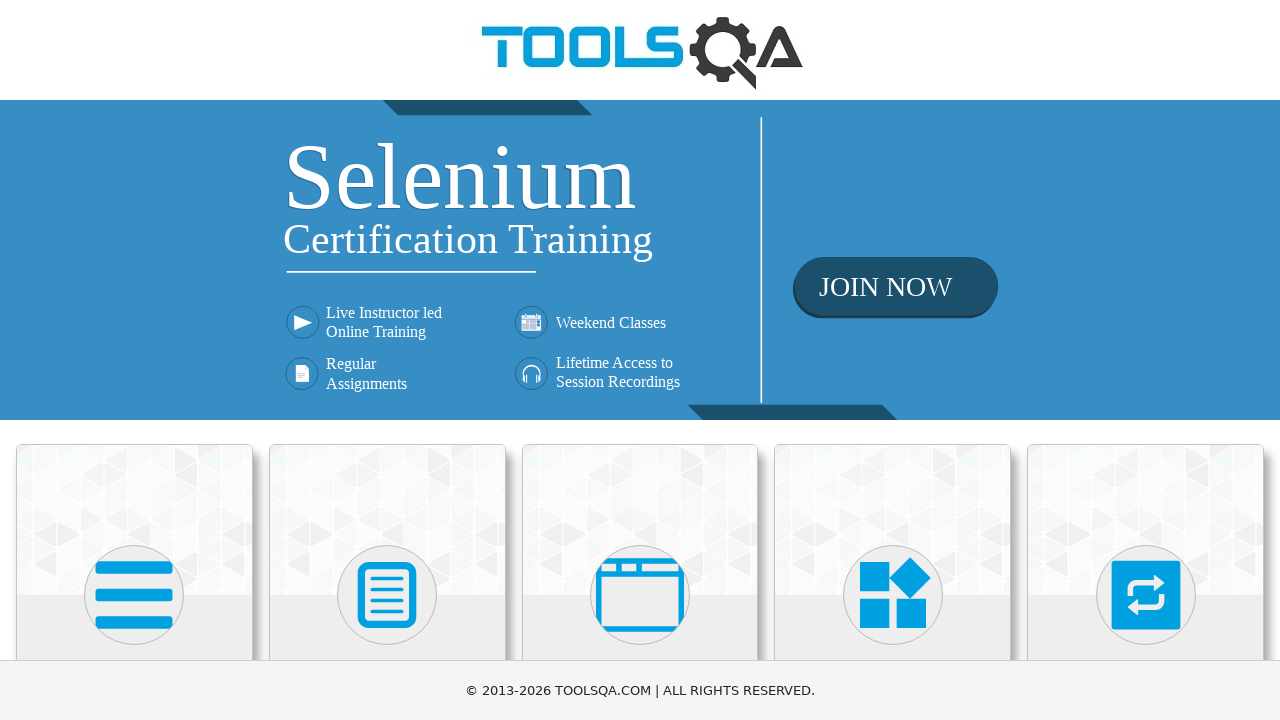

Clicked on 'Alerts, Frame & Windows' button at (640, 360) on text='Alerts, Frame & Windows'
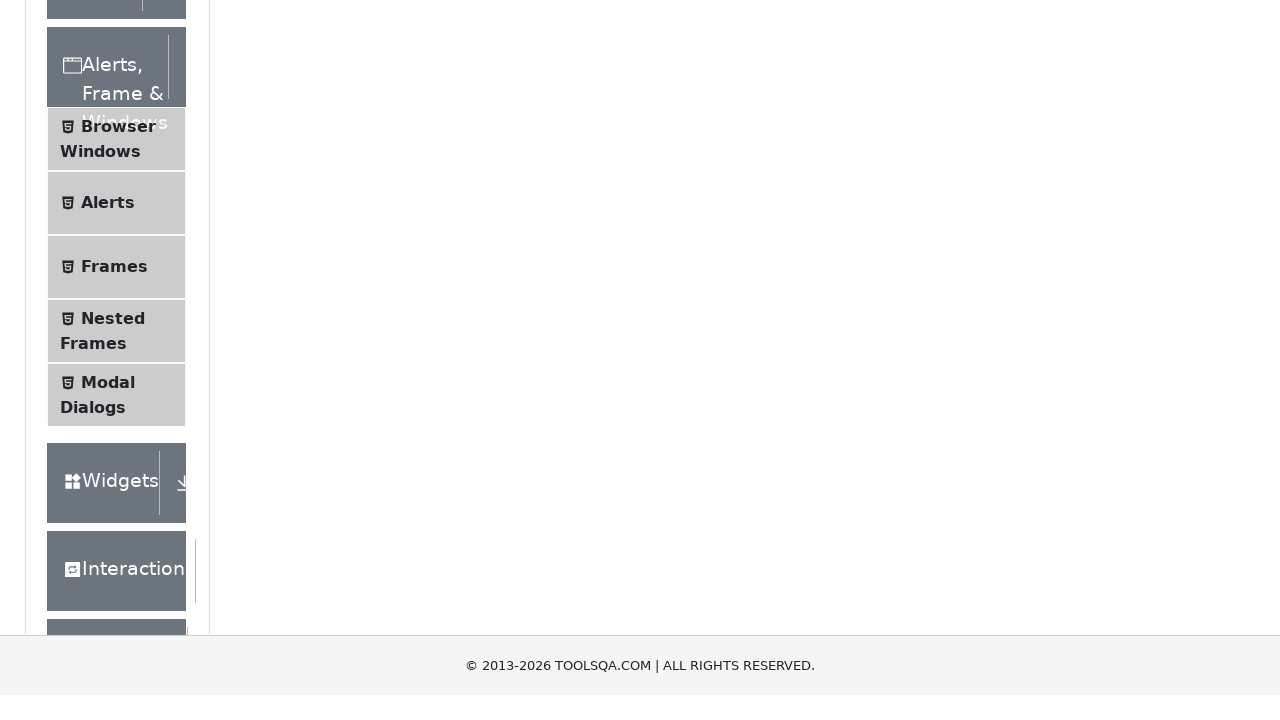

Instruction text 'Please select an item from left to start practice.' is visible
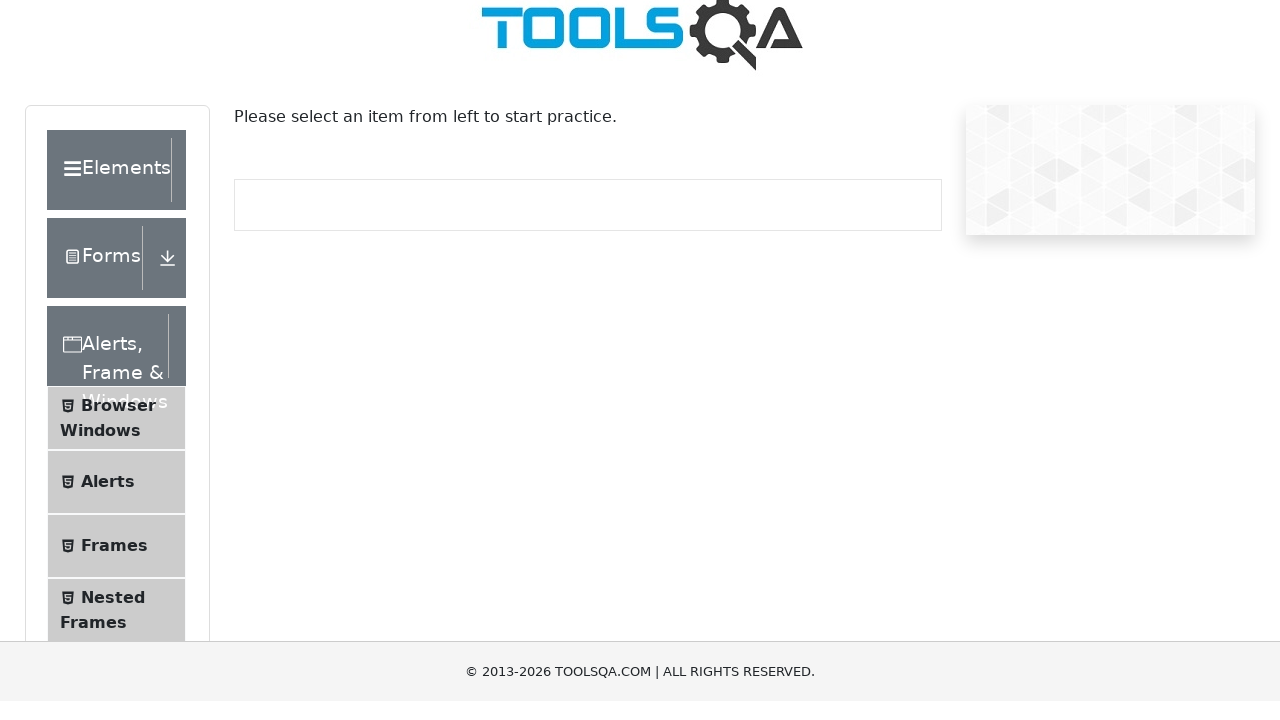

Clicked on 'Browser Windows' menu item at (118, 424) on text='Browser Windows'
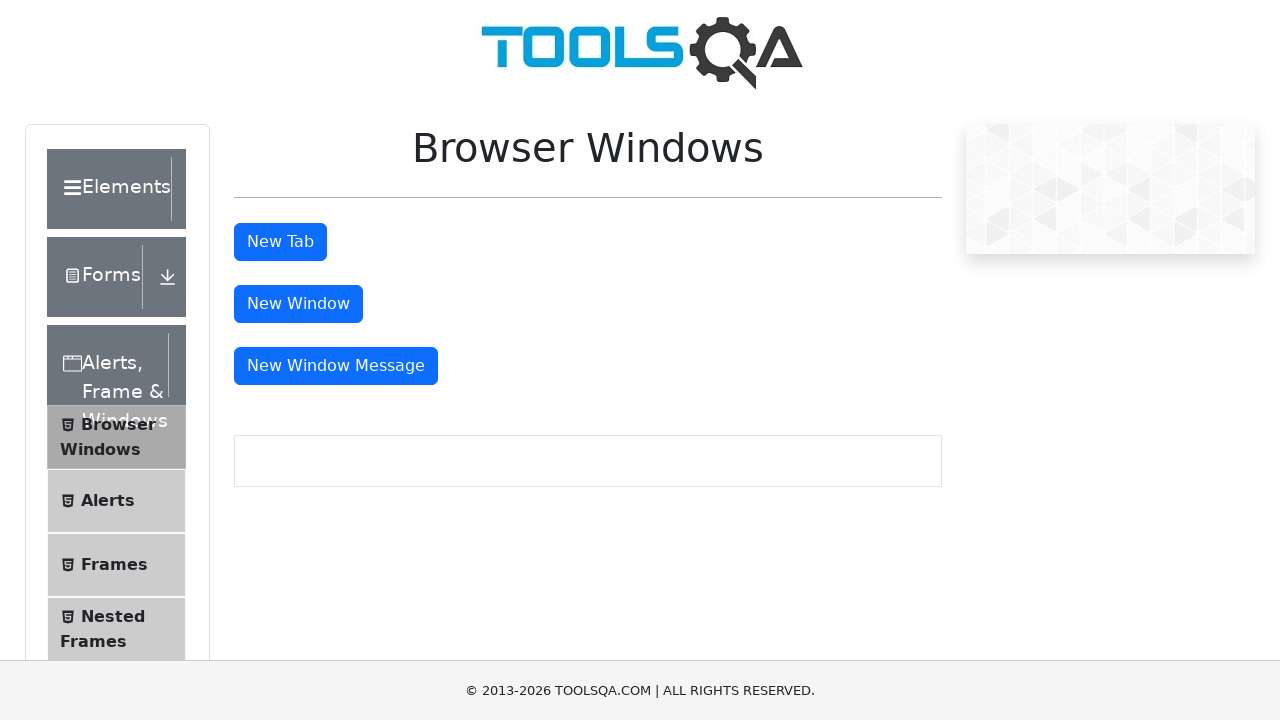

New Tab button (#tabButton) is visible
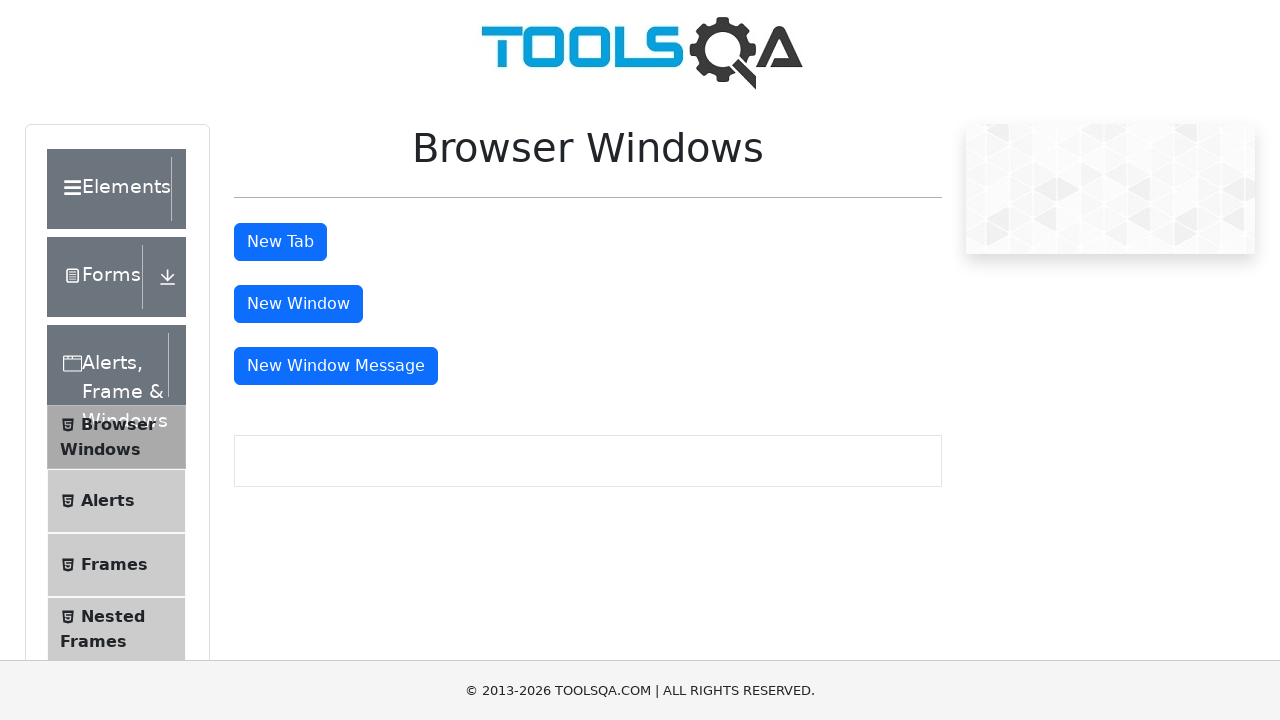

Clicked New Tab button and new tab was opened at (280, 242) on #tabButton
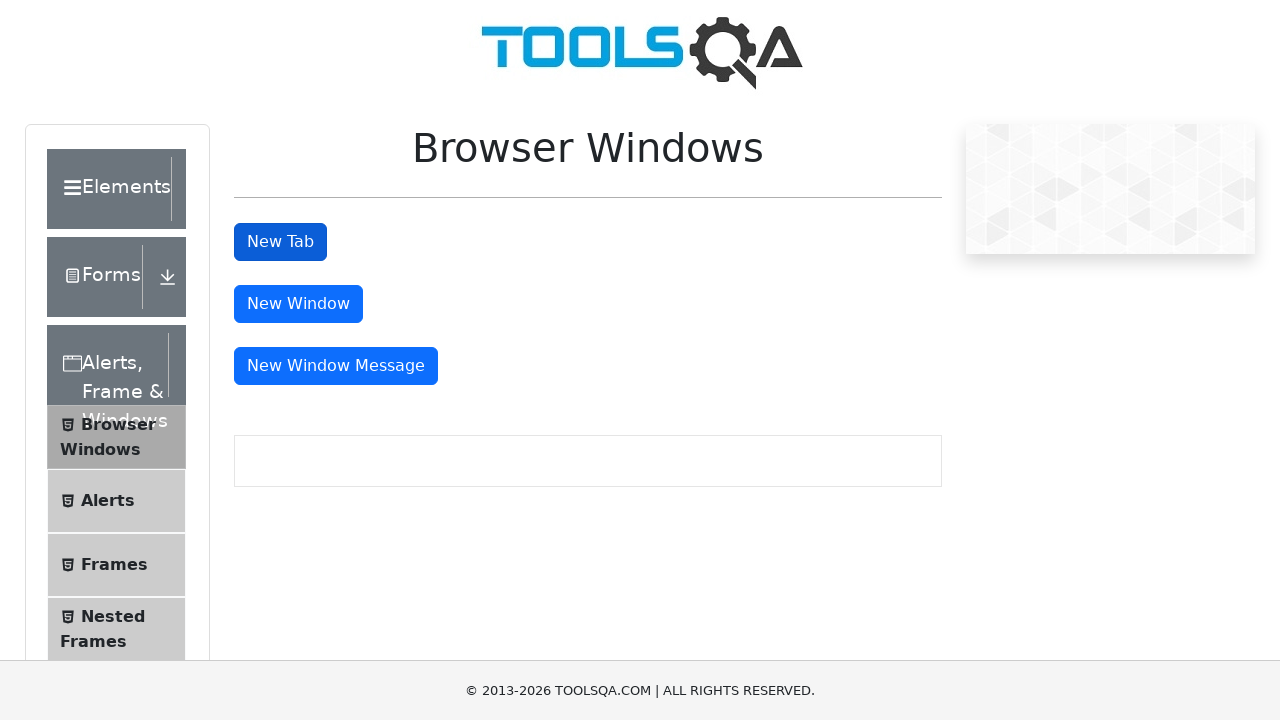

Switched to new tab and verified 'This is a sample page' text is visible
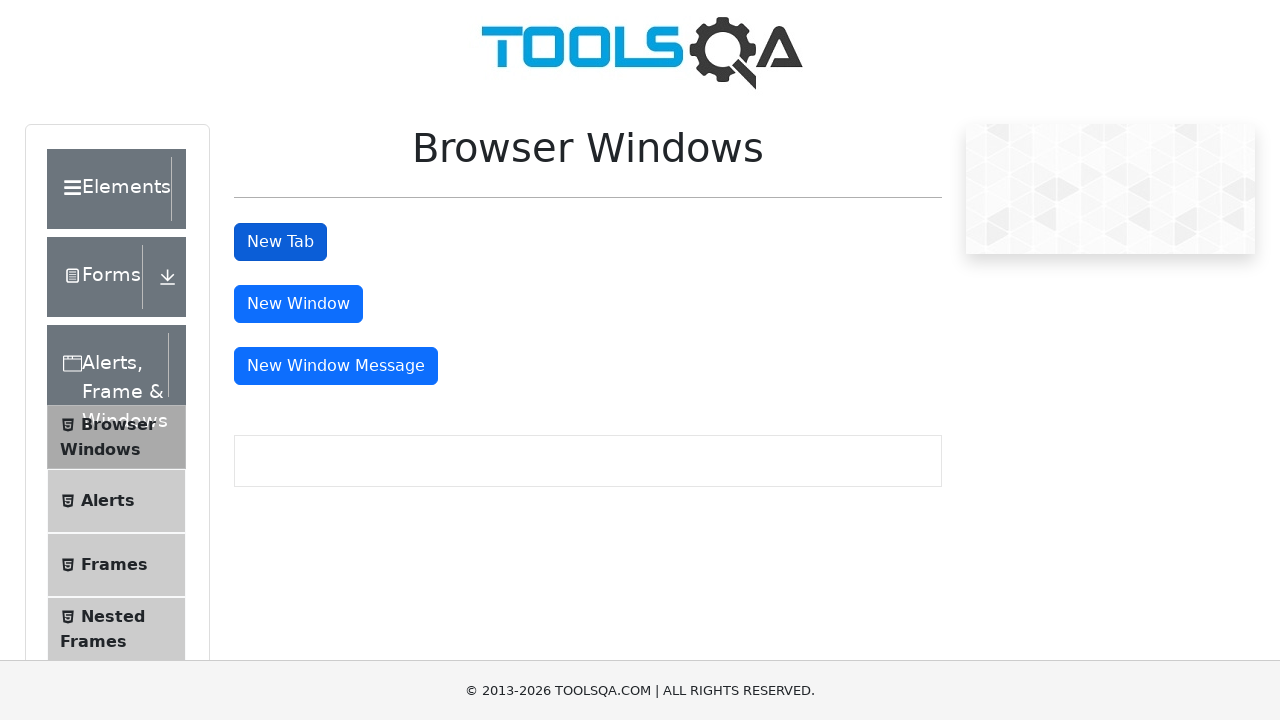

Closed the new tab and returned to original tab
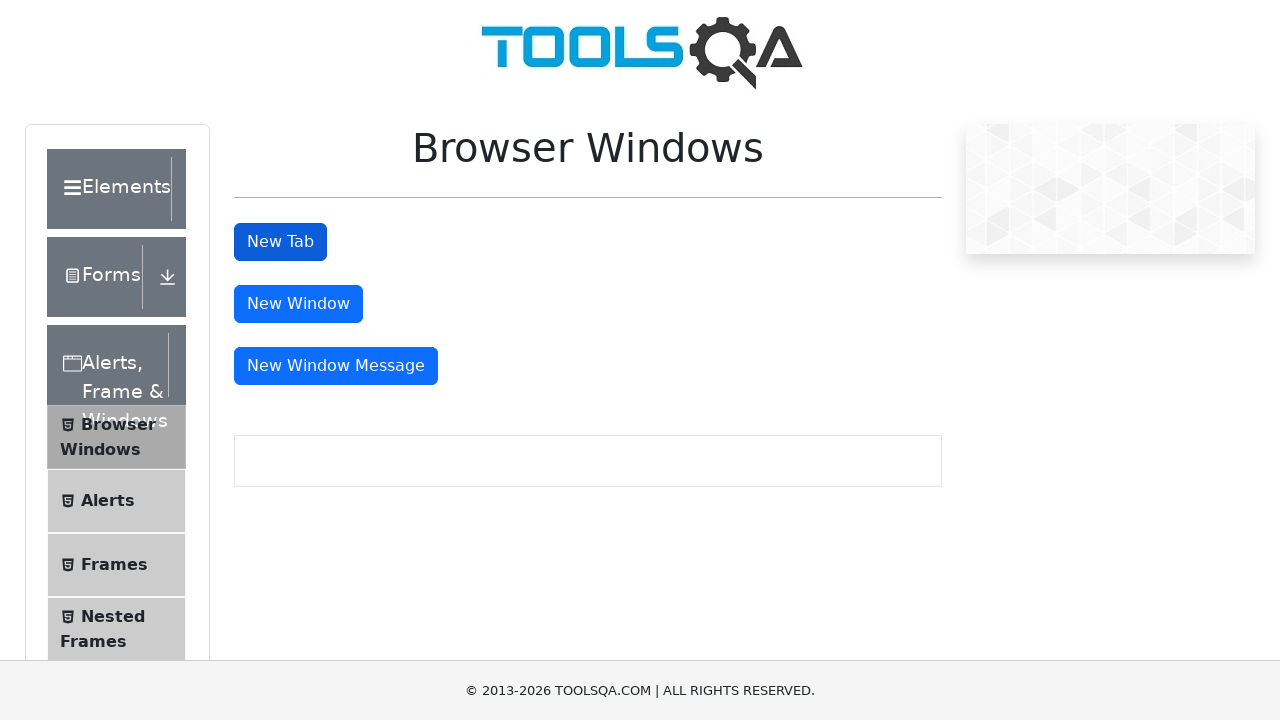

Verified New Tab button (#tabButton) is still visible on original tab
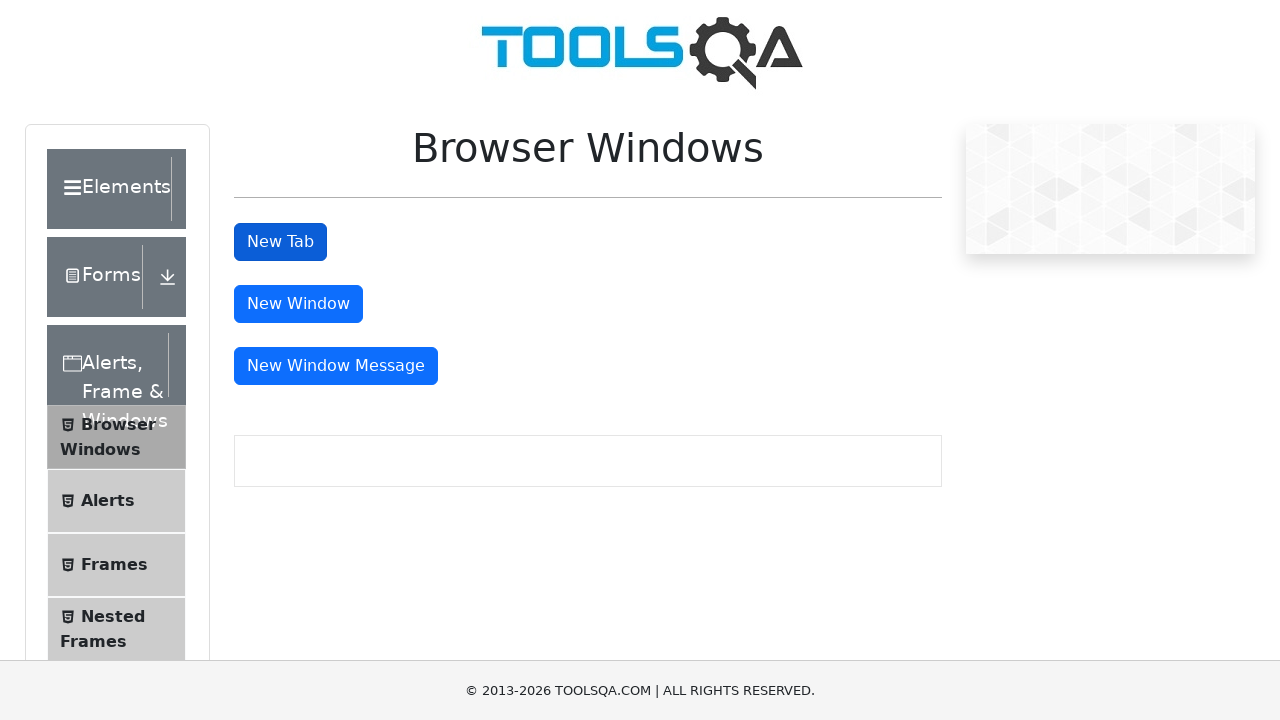

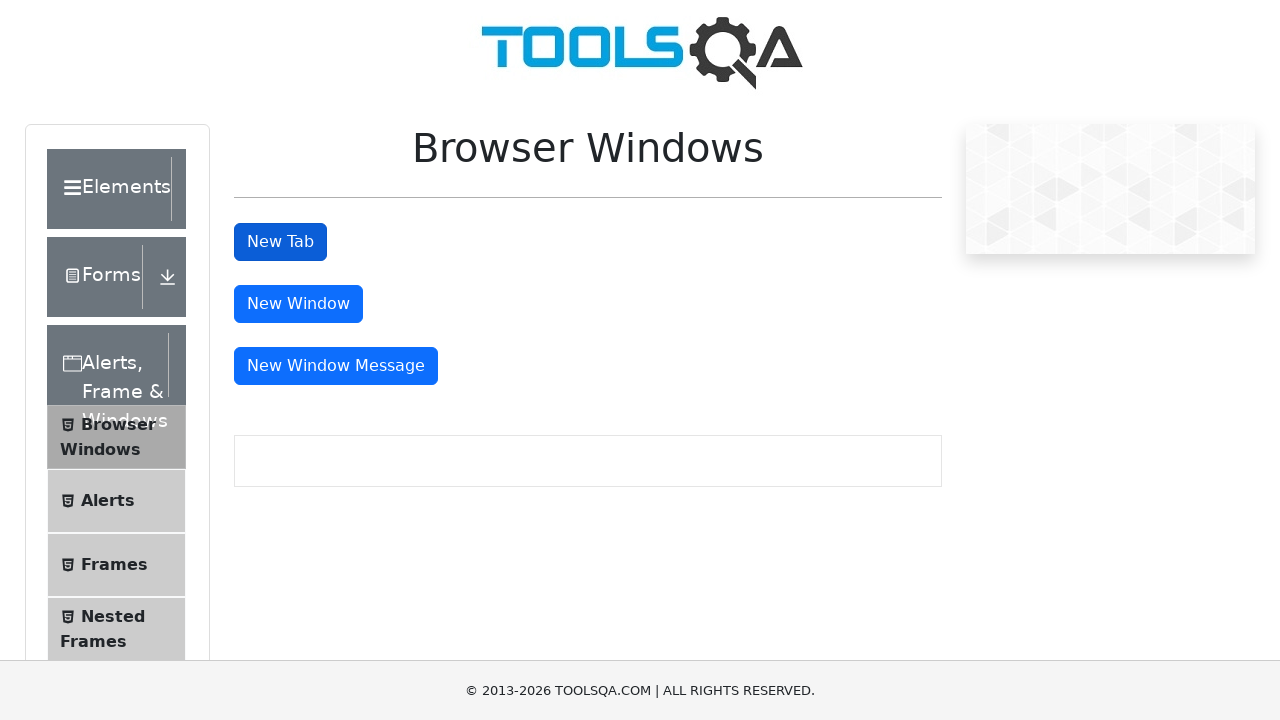